Solves a math challenge by extracting a value from an element attribute, calculating the result, filling the answer field, checking required checkboxes, and submitting the form

Starting URL: http://suninjuly.github.io/get_attribute.html

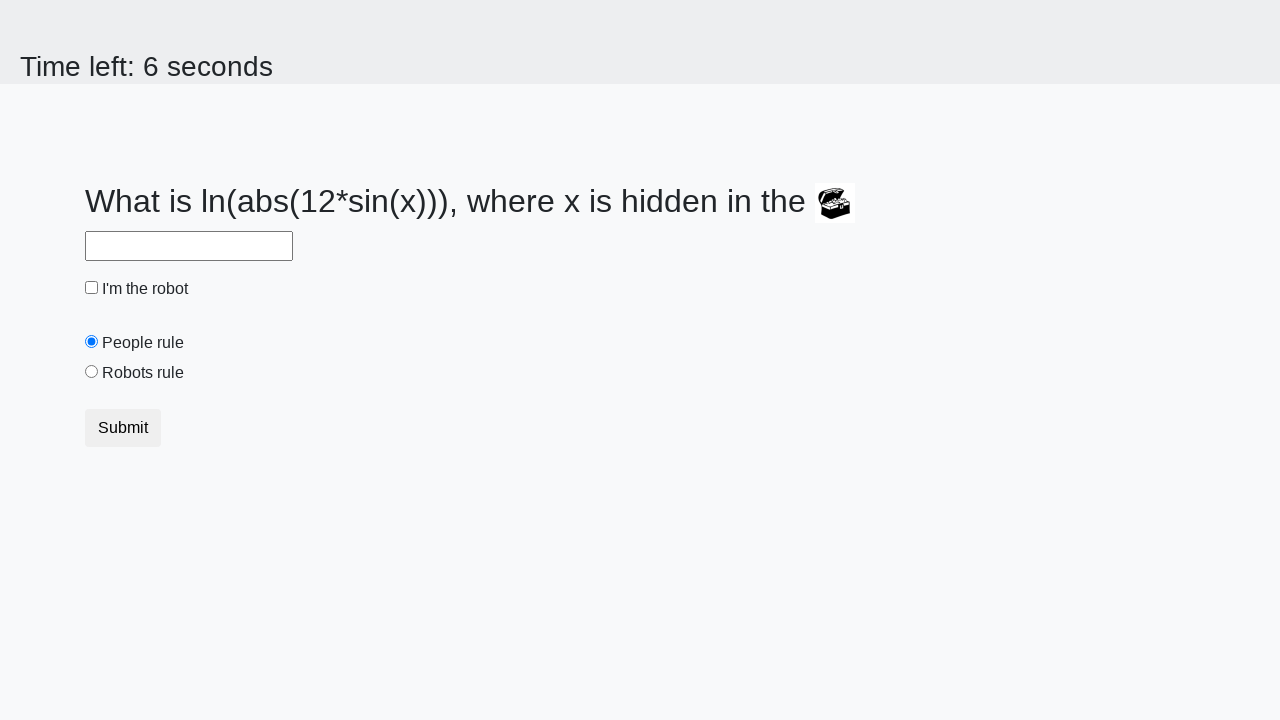

Located treasure chest element
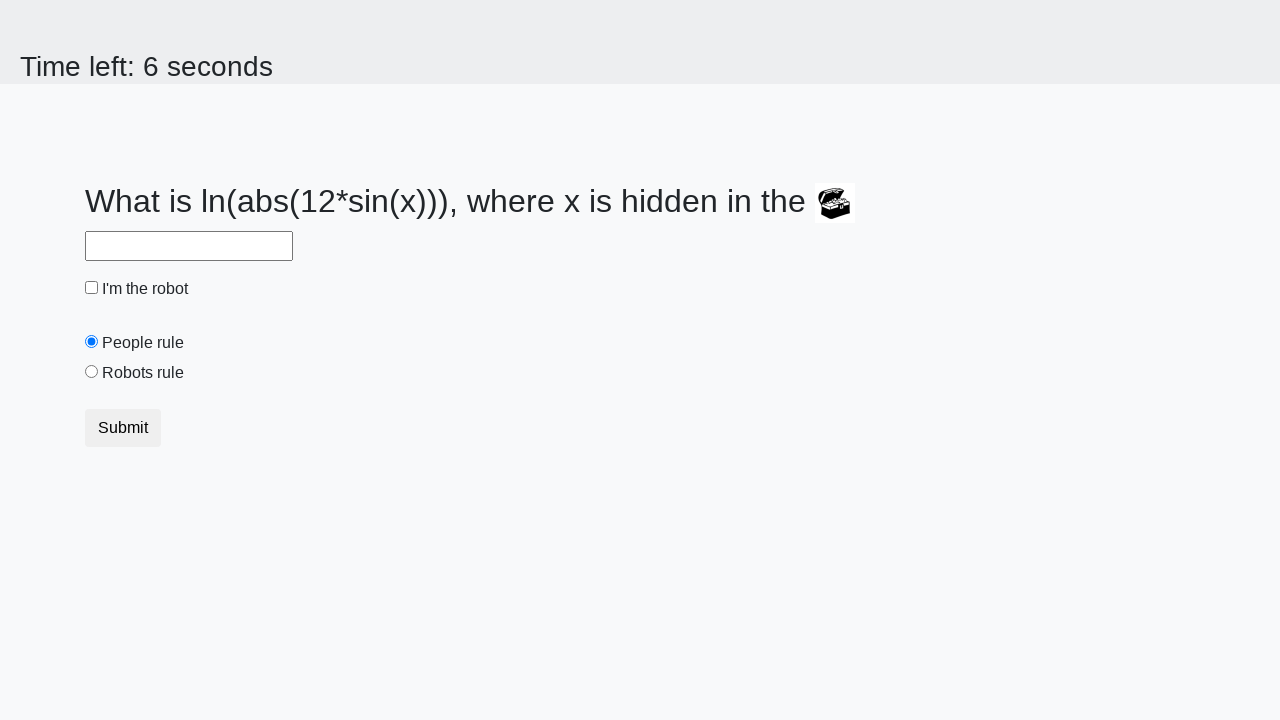

Extracted valuex attribute from treasure chest: 244
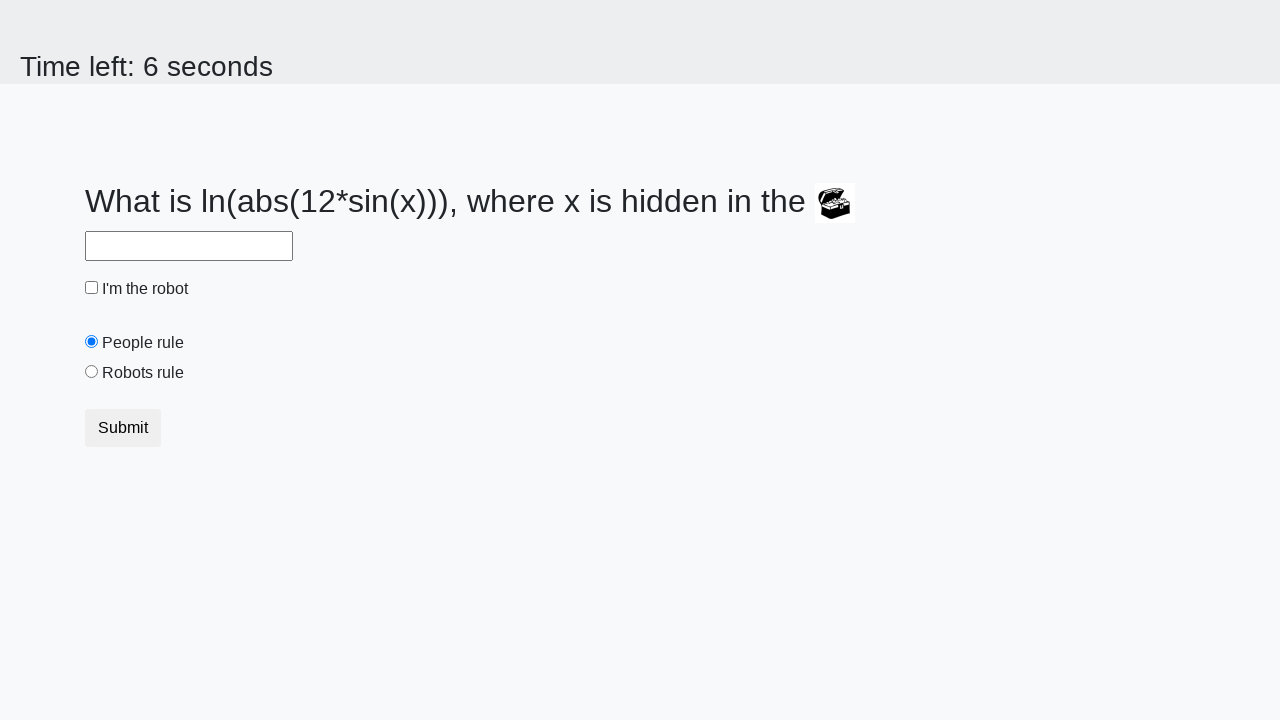

Filled answer field with calculated value: 2.3393446638785544 on #answer
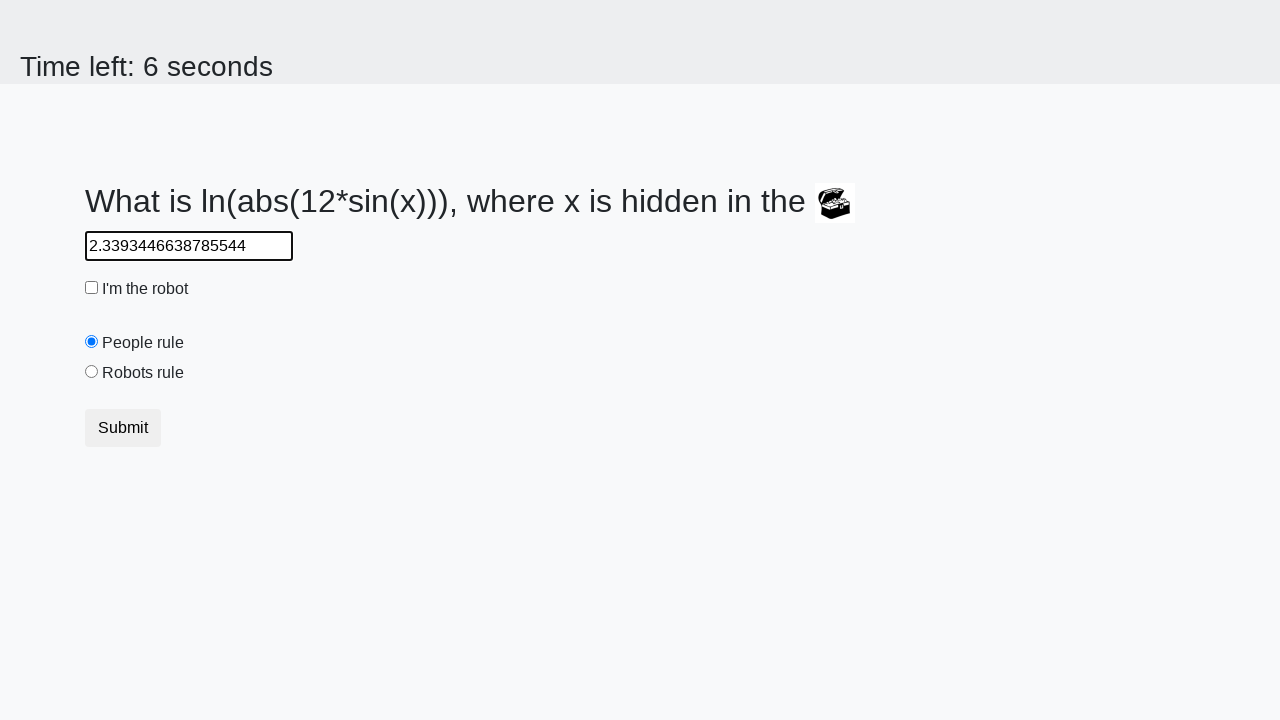

Checked the robot checkbox at (92, 288) on #robotCheckbox
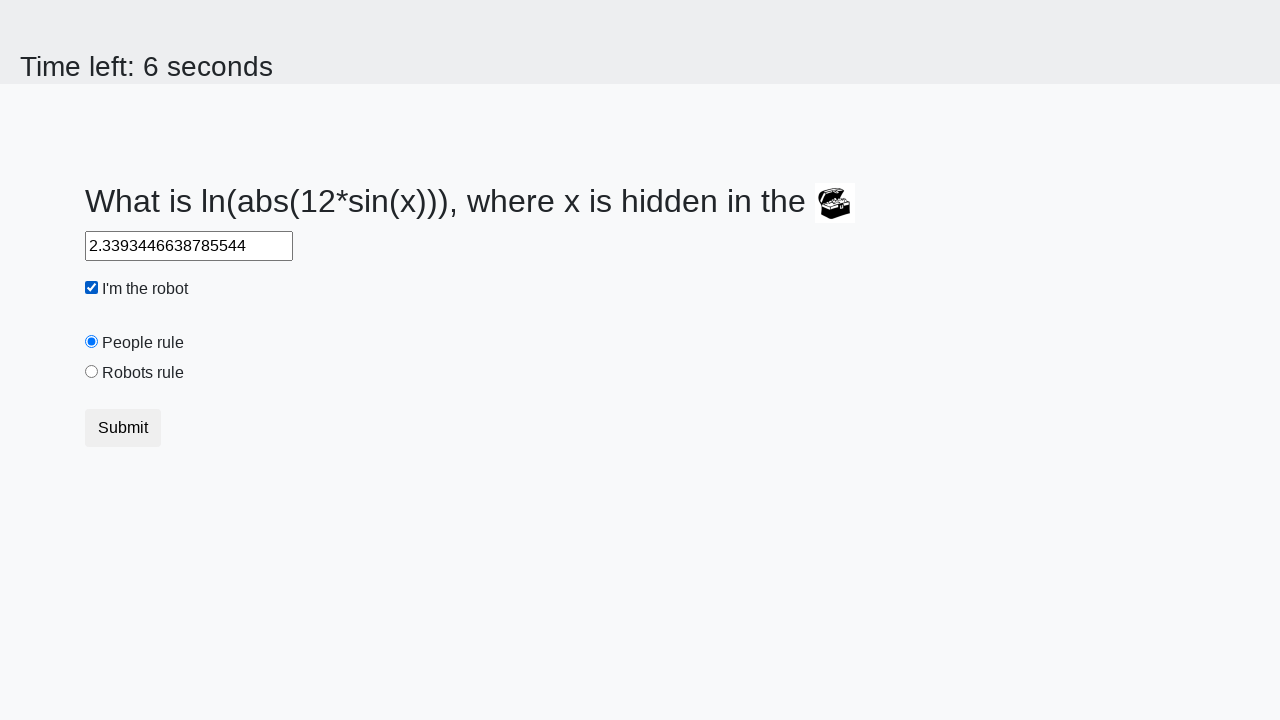

Selected the robots rule radio button at (92, 372) on #robotsRule
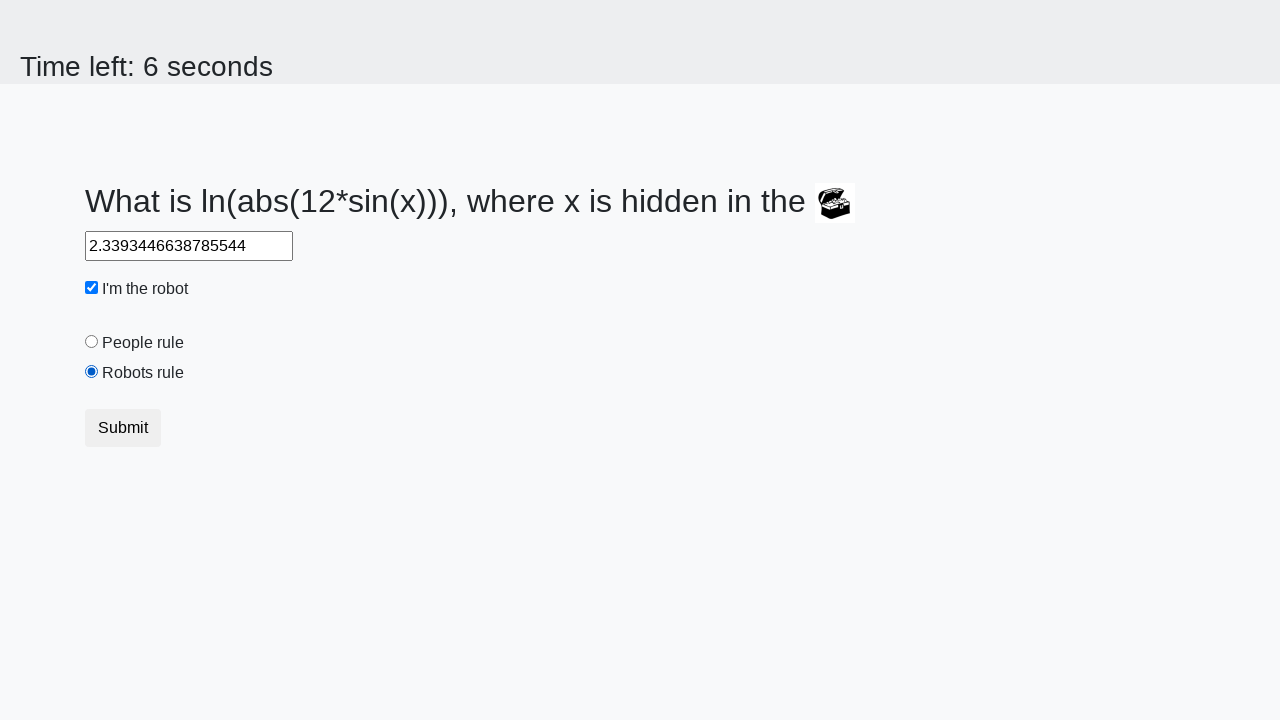

Clicked submit button to complete the form at (123, 428) on button[type="submit"]
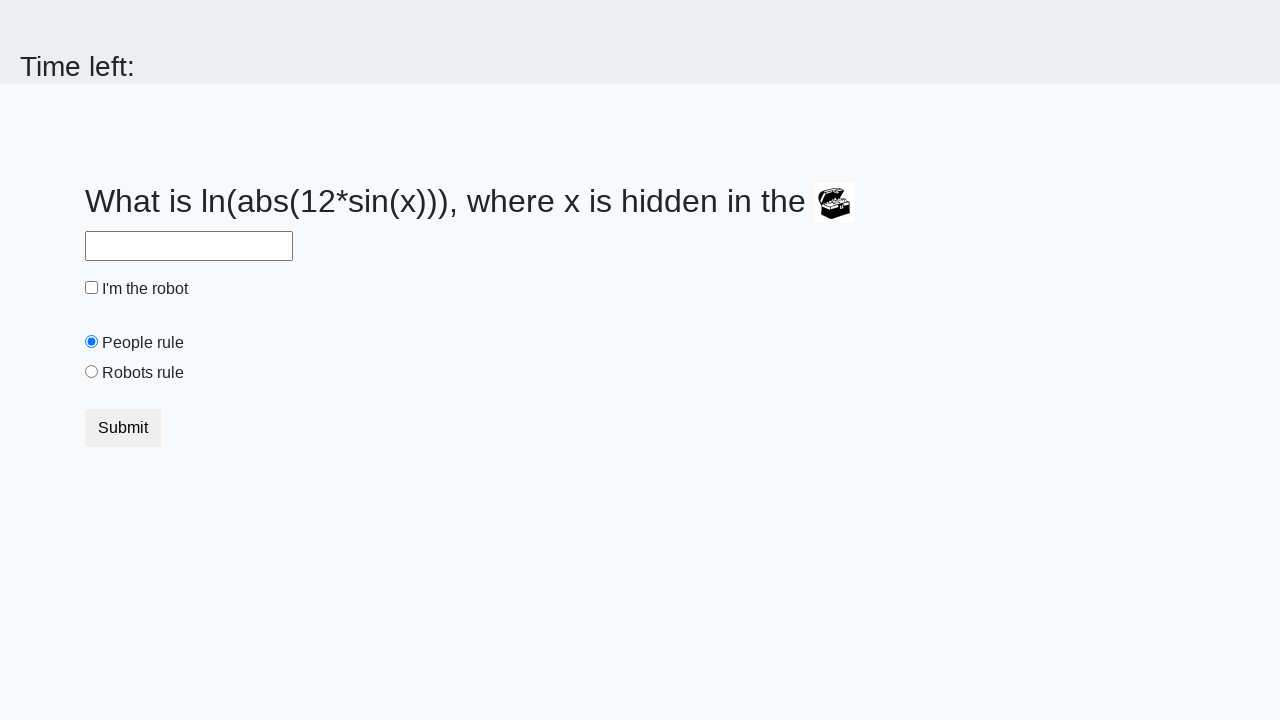

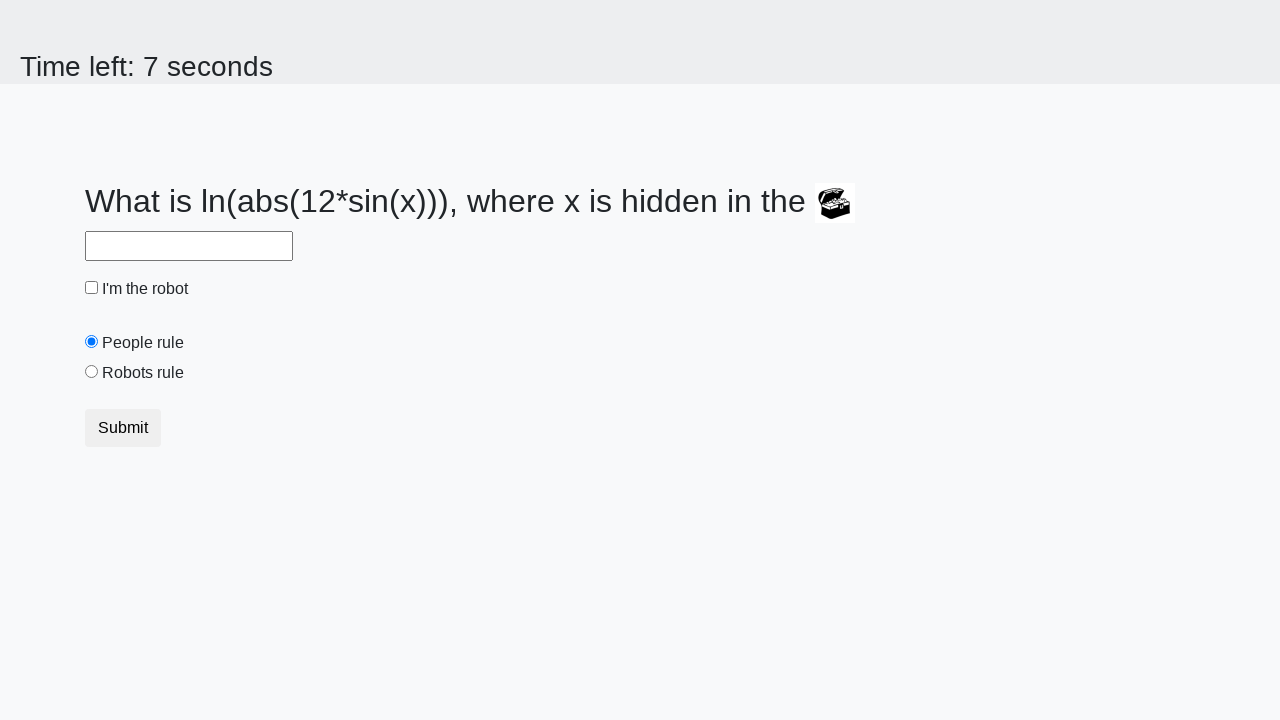